Navigates to GitHub homepage and verifies that the sign-in button is displayed

Starting URL: https://github.com/

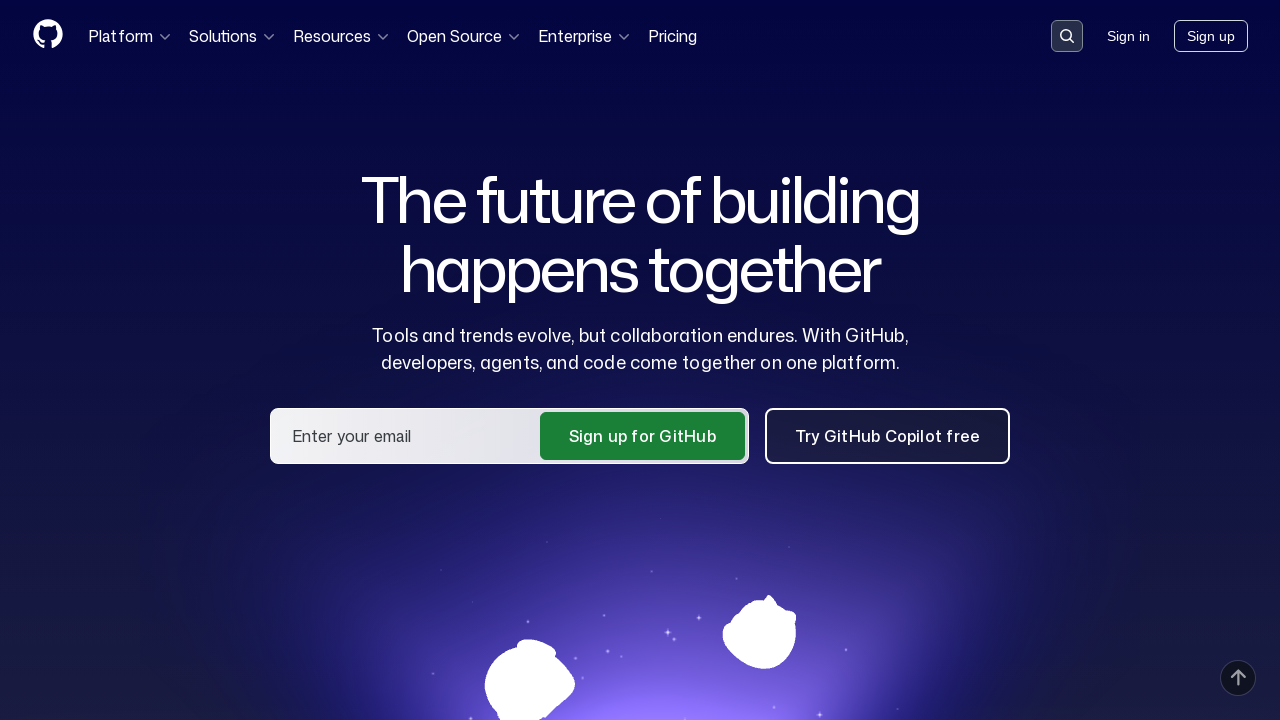

Navigated to GitHub homepage
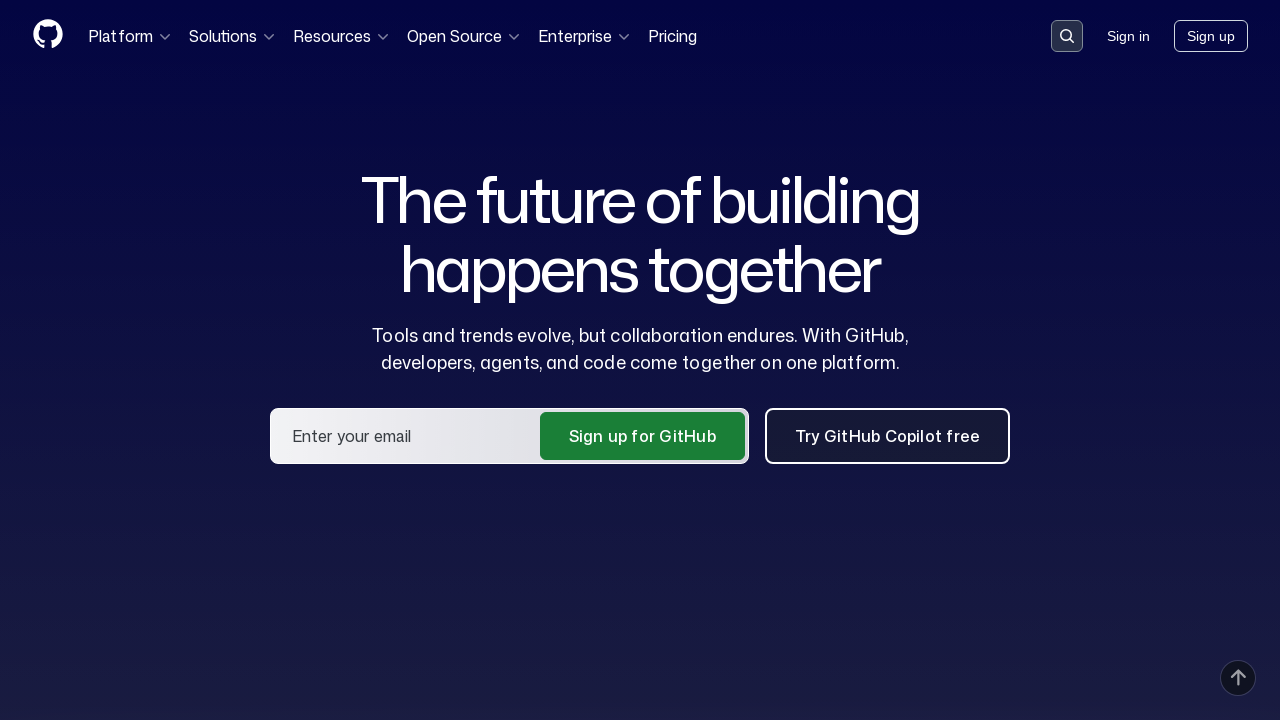

Located the sign-in button element
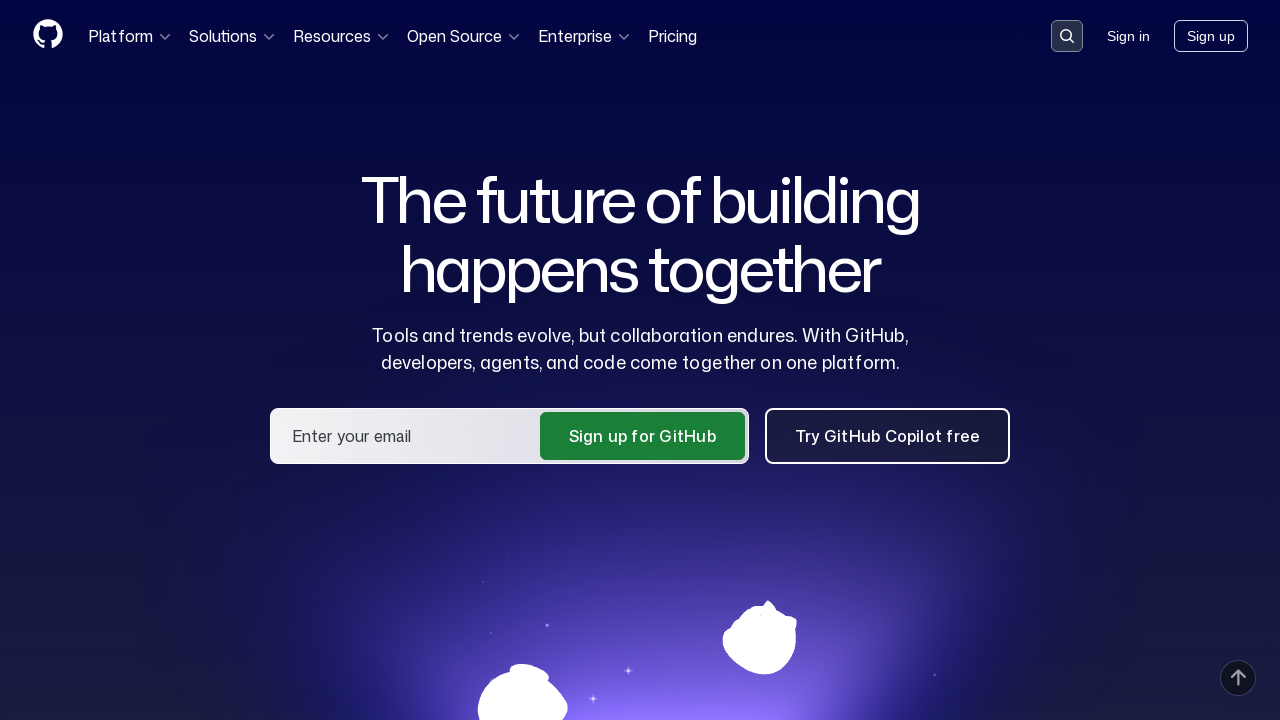

Verified that the sign-in button is visible
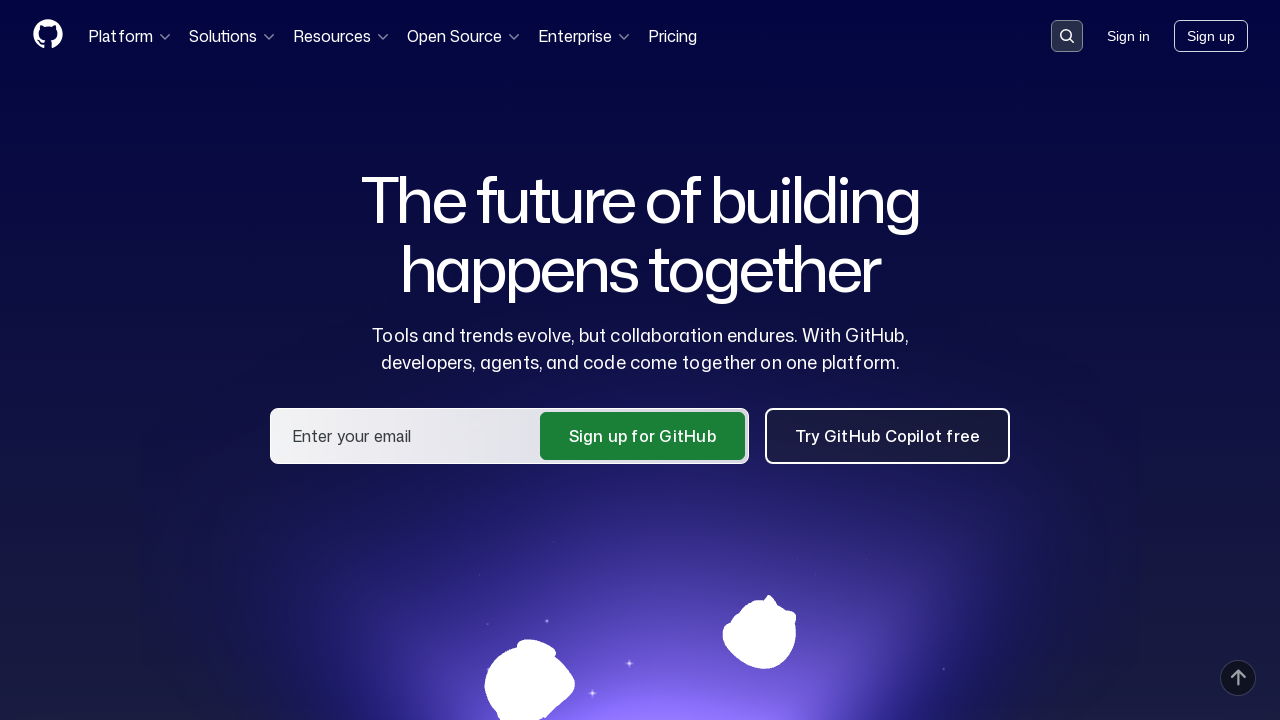

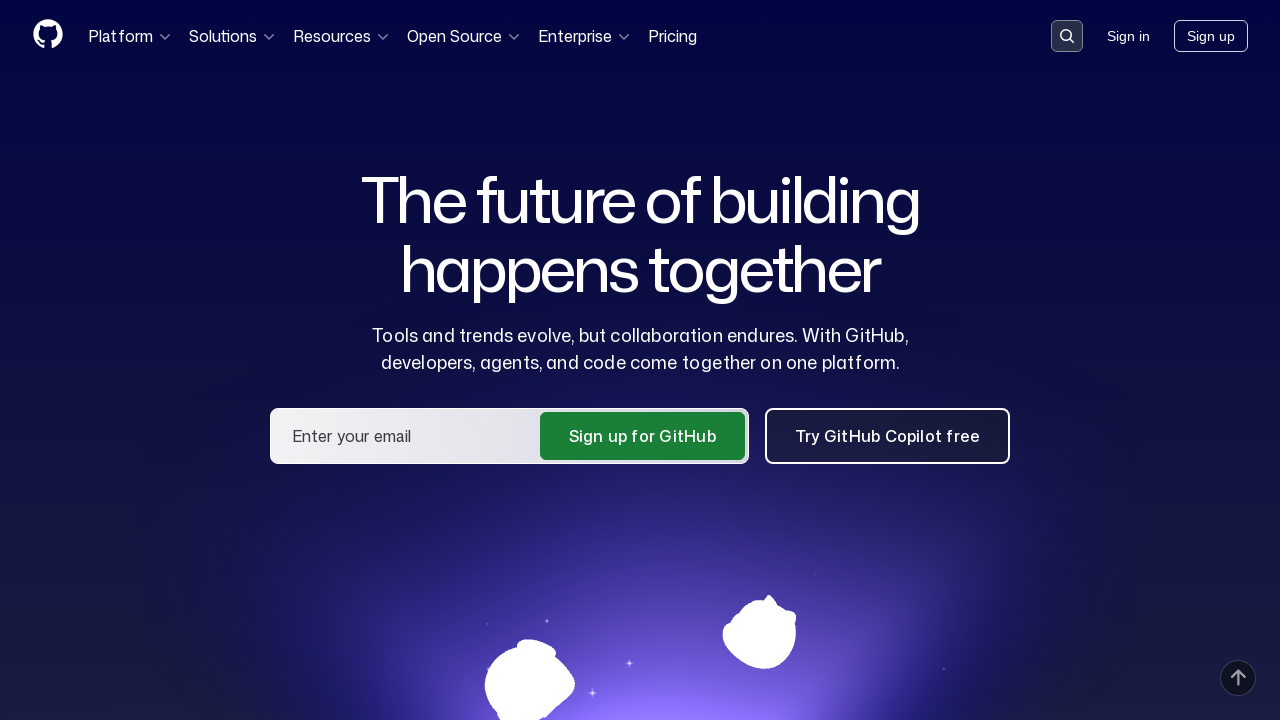